Tests file download functionality by clicking on the first download link

Starting URL: http://the-internet.herokuapp.com/download

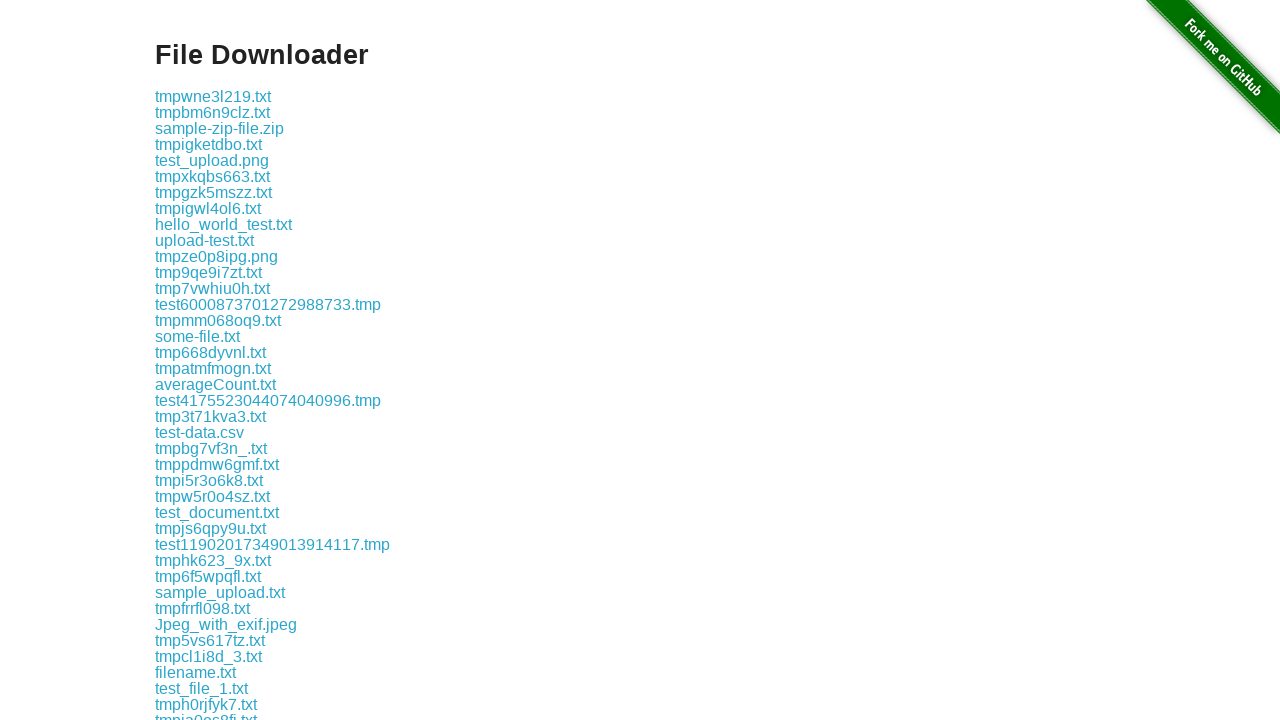

Navigated to file download page
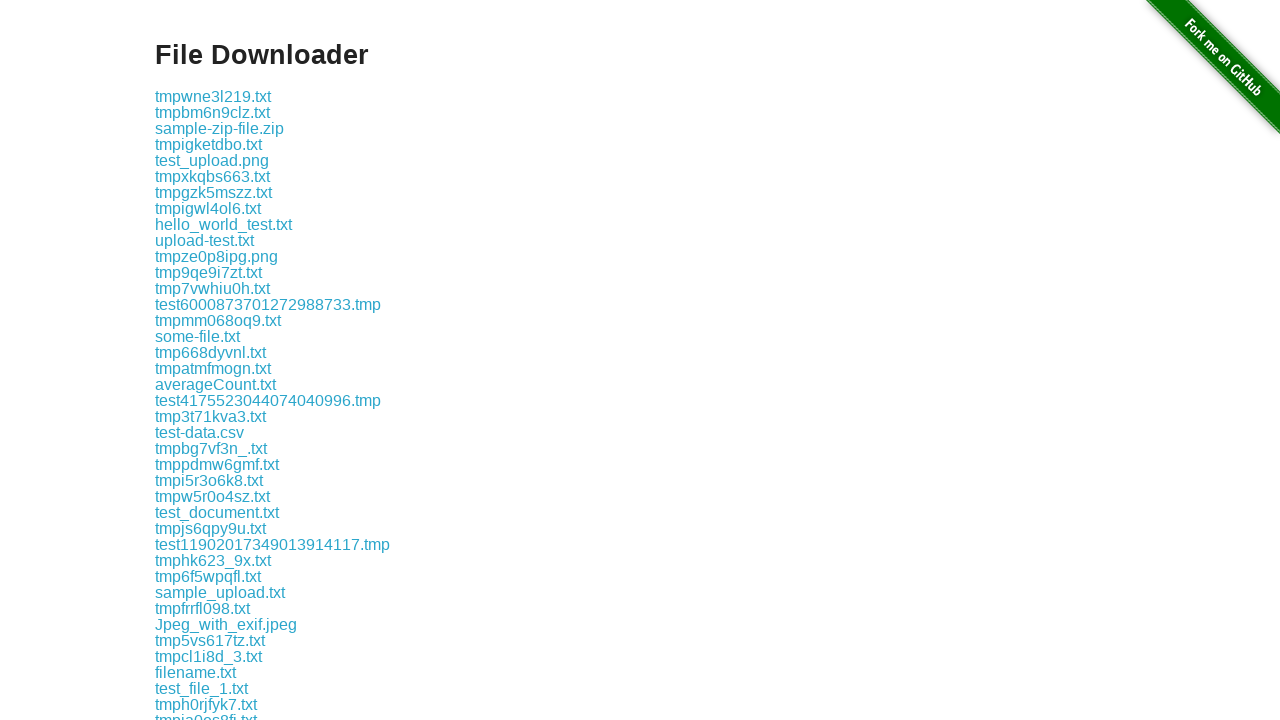

Clicked the first download link at (213, 96) on xpath=//*[@id='content']/div/a[1]
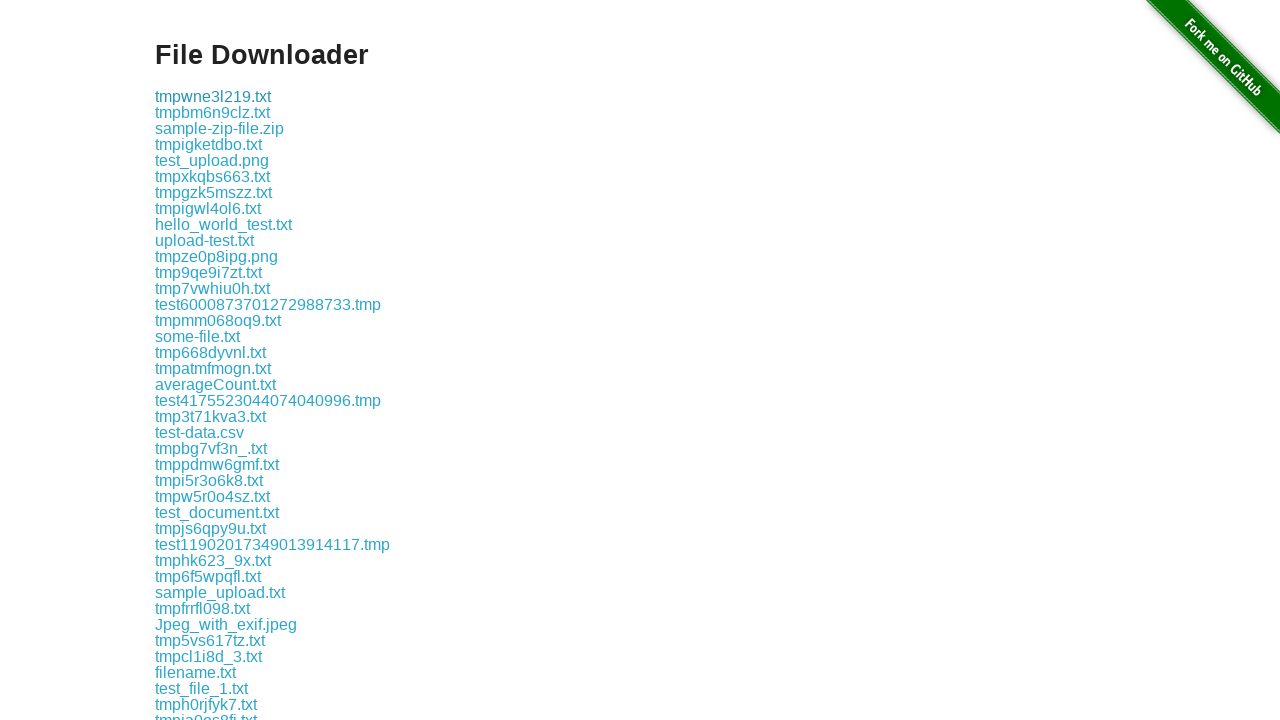

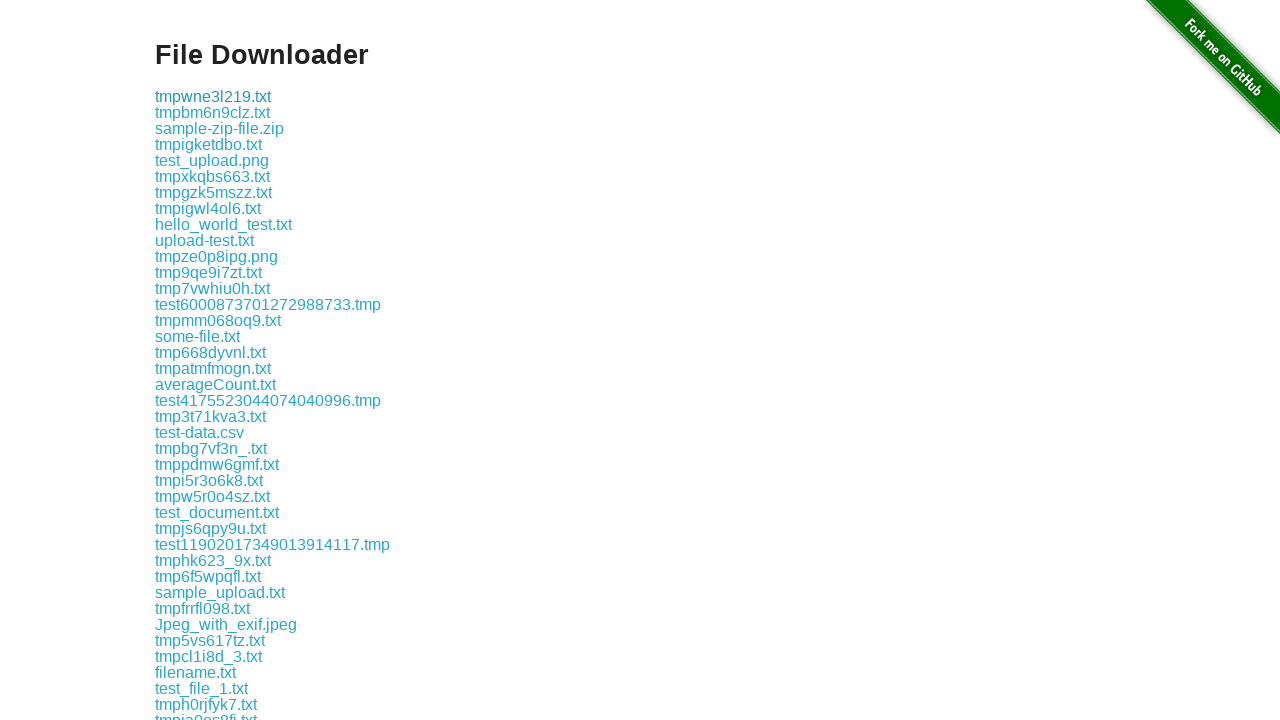